Tests that the "Clear completed" button displays the correct text after marking an item complete.

Starting URL: https://demo.playwright.dev/todomvc

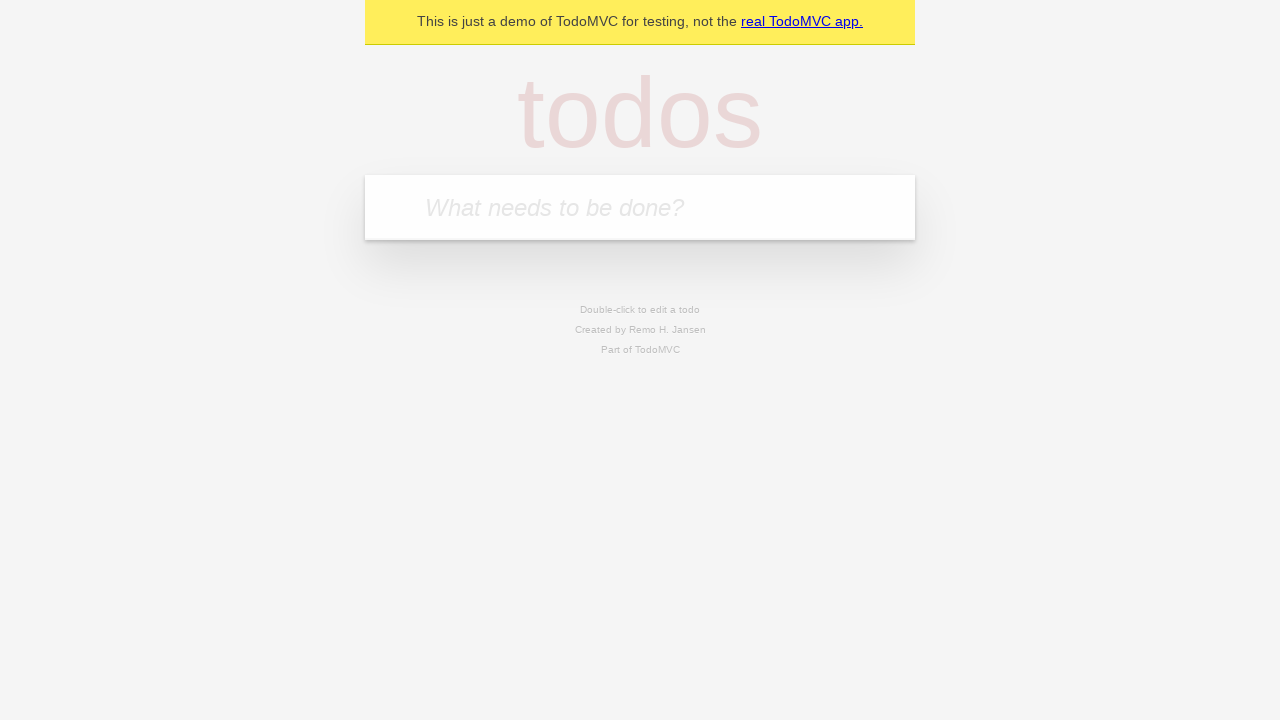

Filled todo input with 'buy some cheese' on internal:attr=[placeholder="What needs to be done?"i]
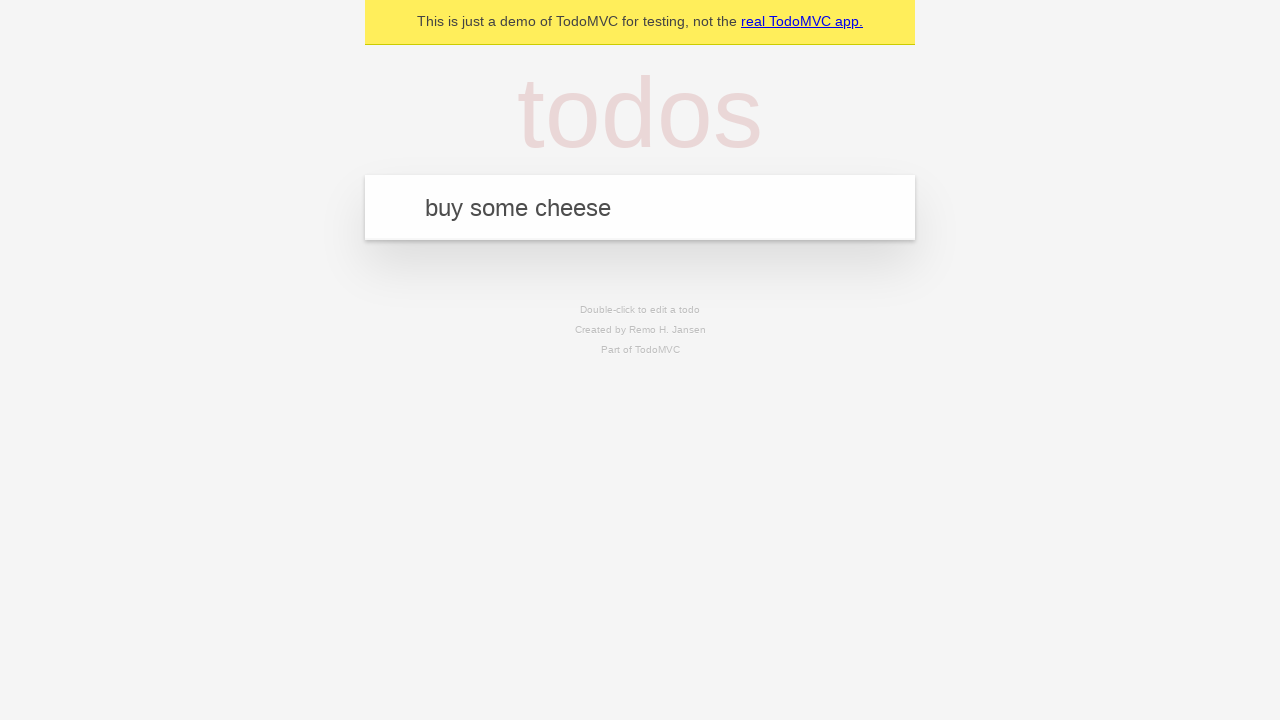

Pressed Enter to add first todo item on internal:attr=[placeholder="What needs to be done?"i]
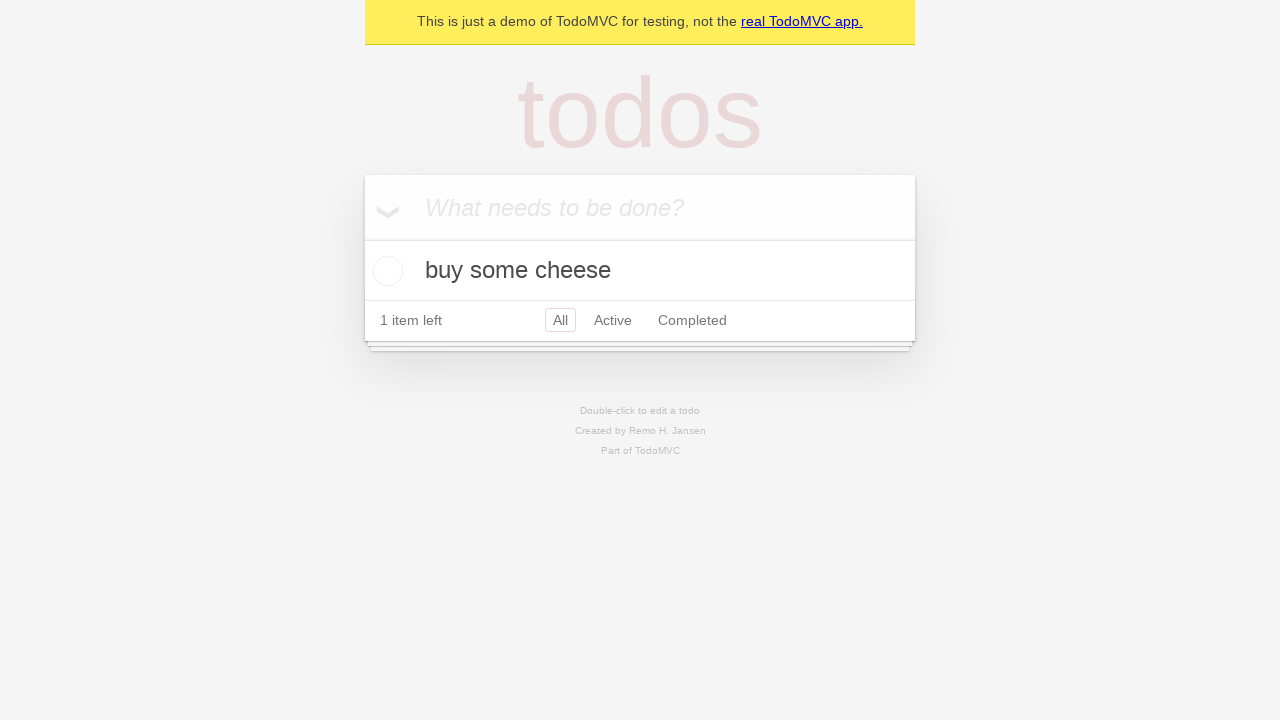

Filled todo input with 'feed the cat' on internal:attr=[placeholder="What needs to be done?"i]
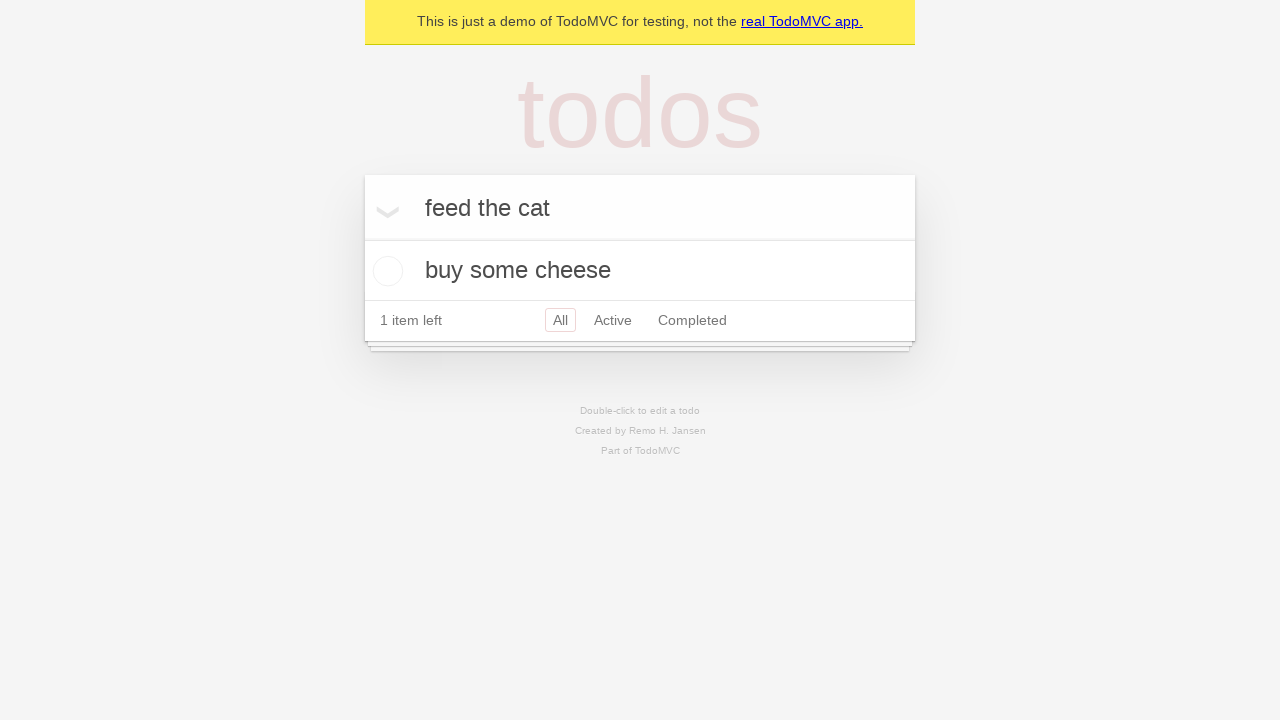

Pressed Enter to add second todo item on internal:attr=[placeholder="What needs to be done?"i]
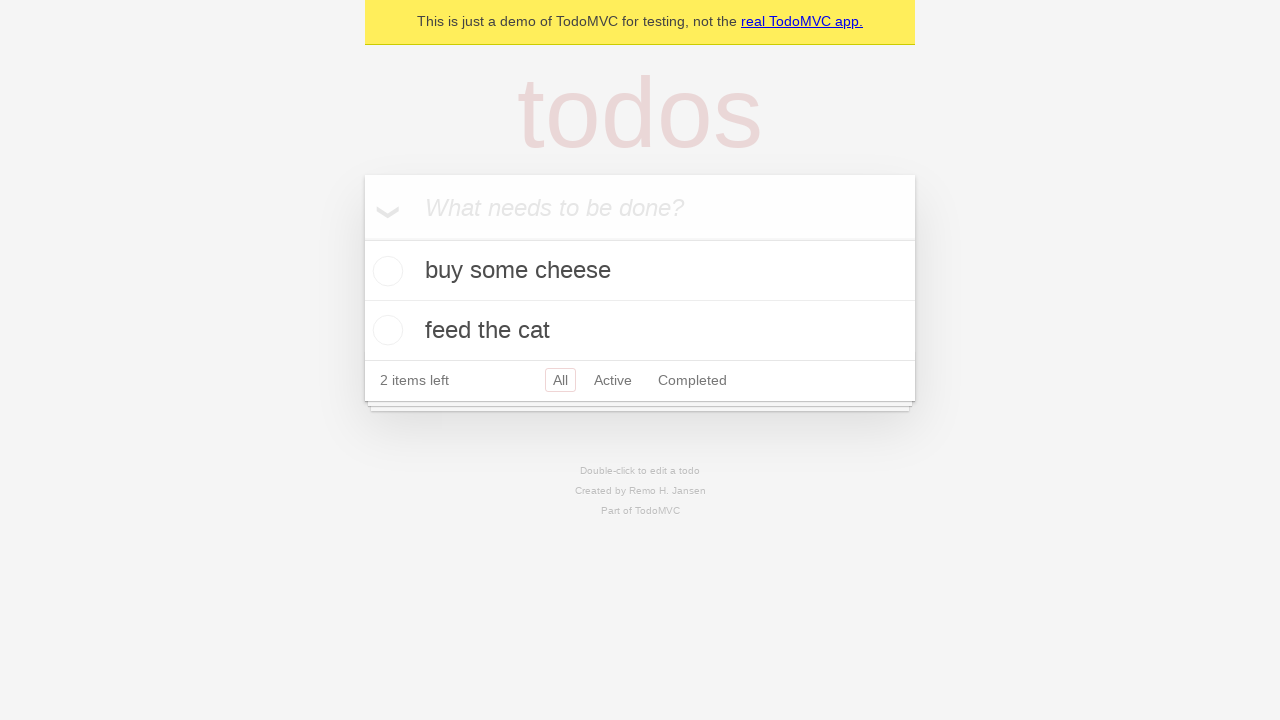

Filled todo input with 'book a doctors appointment' on internal:attr=[placeholder="What needs to be done?"i]
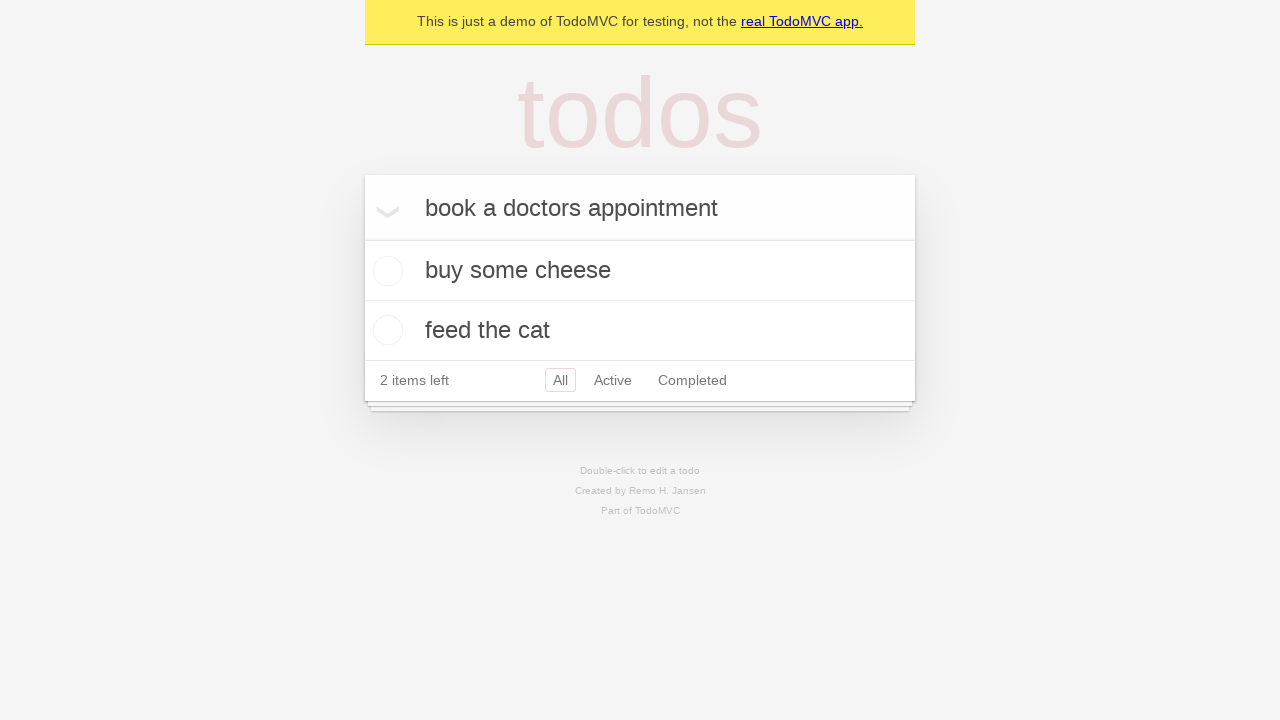

Pressed Enter to add third todo item on internal:attr=[placeholder="What needs to be done?"i]
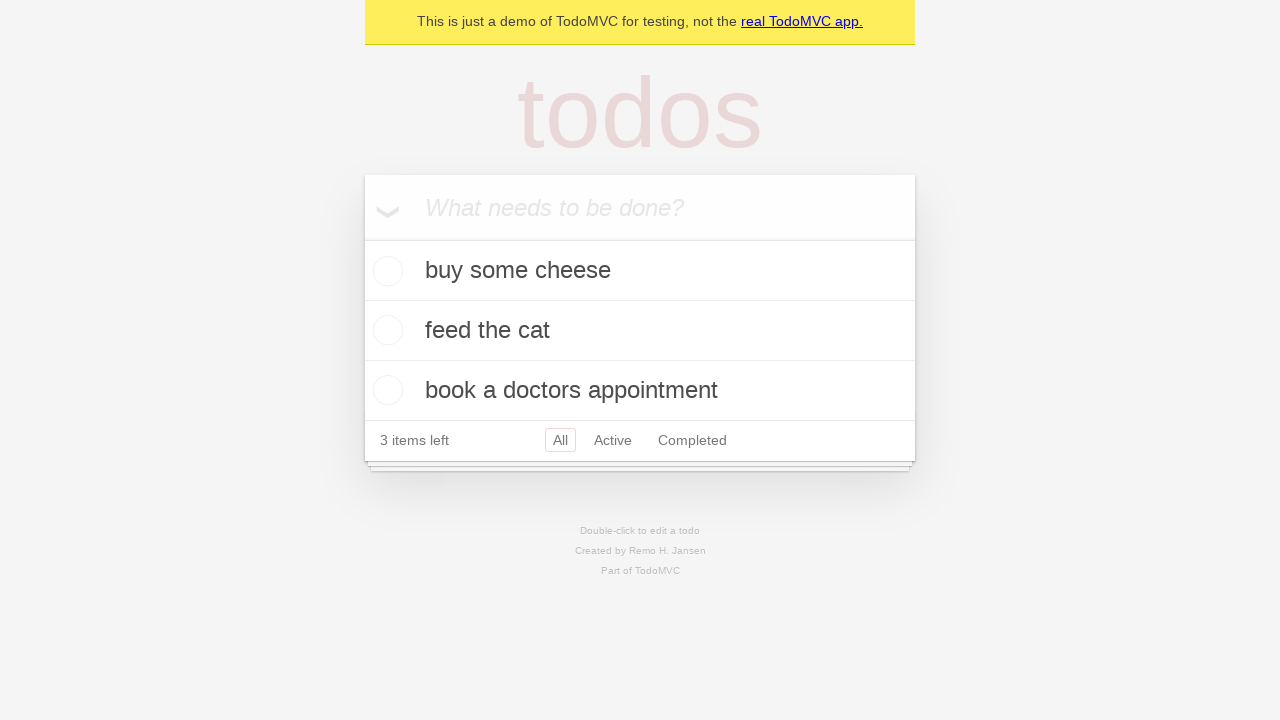

Marked first todo item as complete at (385, 271) on .todo-list li .toggle >> nth=0
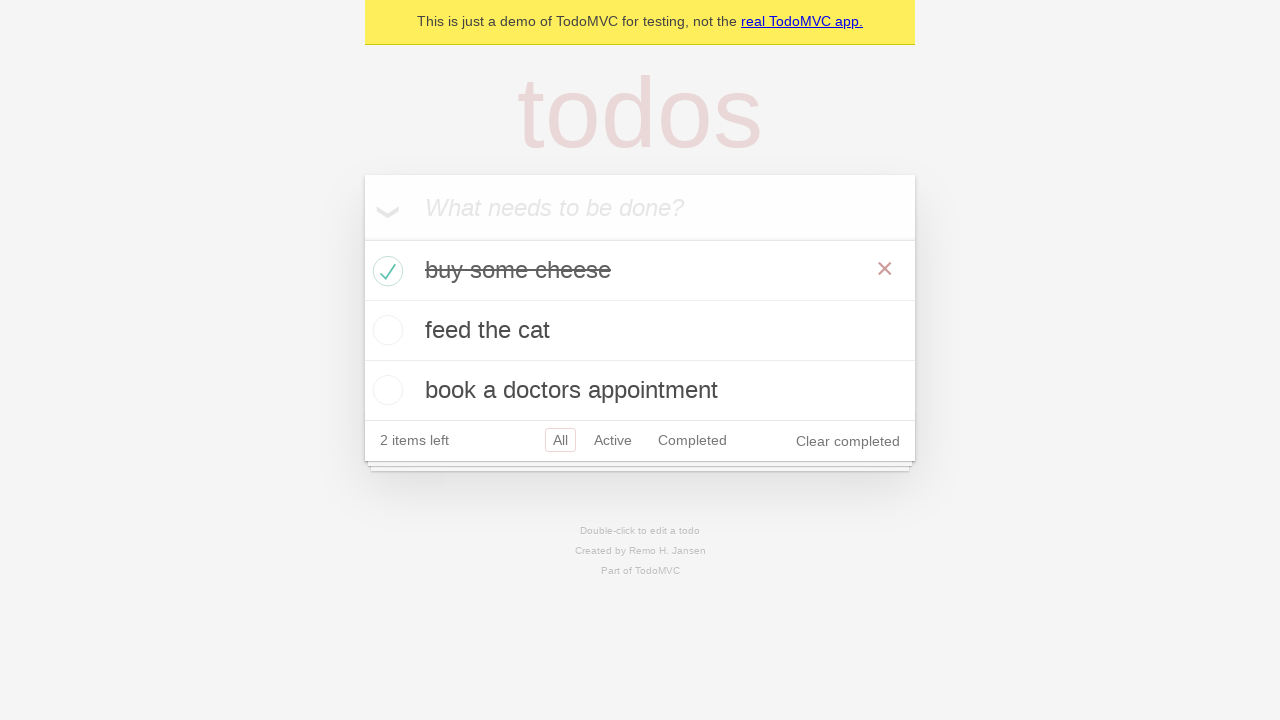

Clear completed button is visible and ready
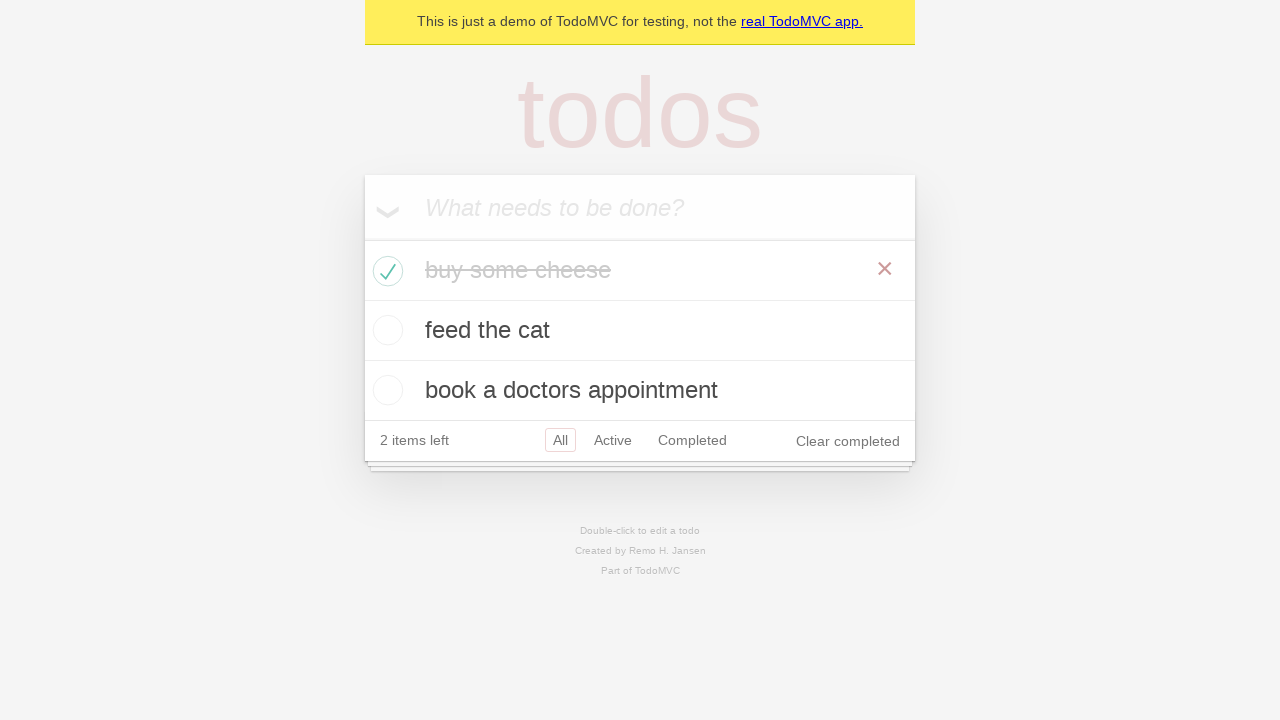

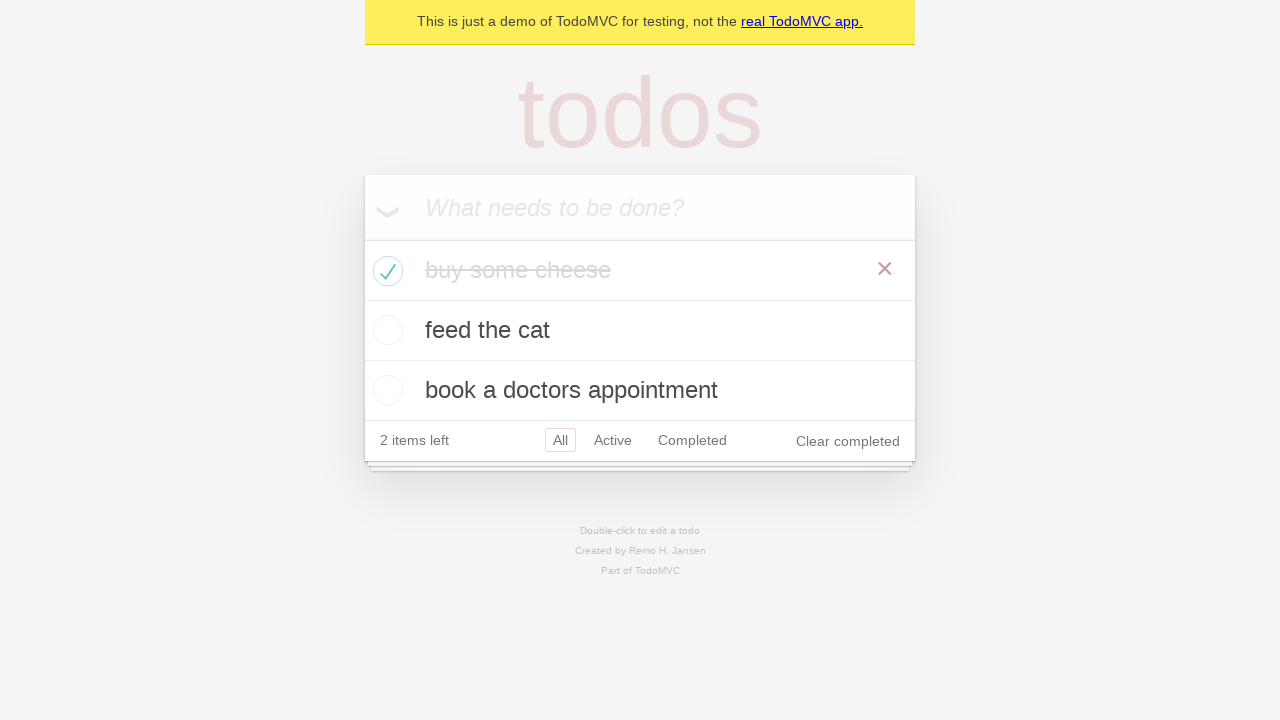